Tests the add/remove elements functionality by clicking the Add Element button, verifying the Delete button appears, clicking Delete, and verifying the page heading remains visible.

Starting URL: https://the-internet.herokuapp.com/add_remove_elements/

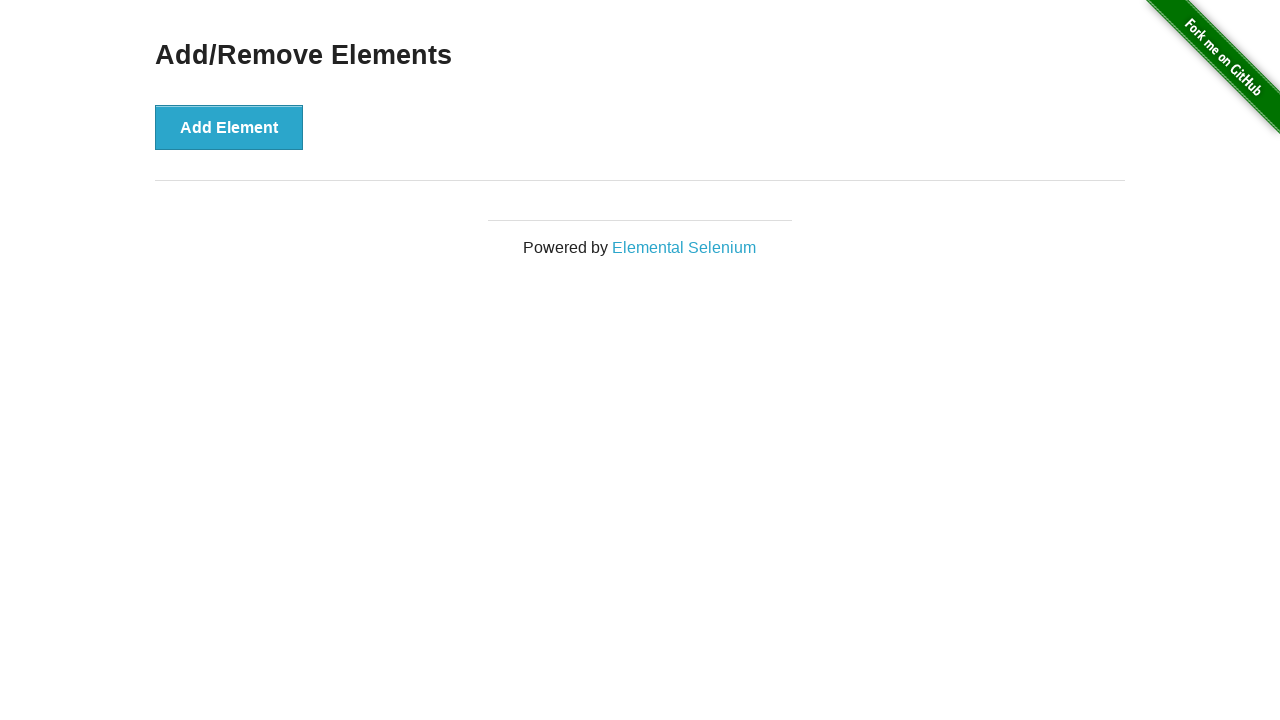

Clicked the Add Element button at (229, 127) on xpath=//button[text()='Add Element']
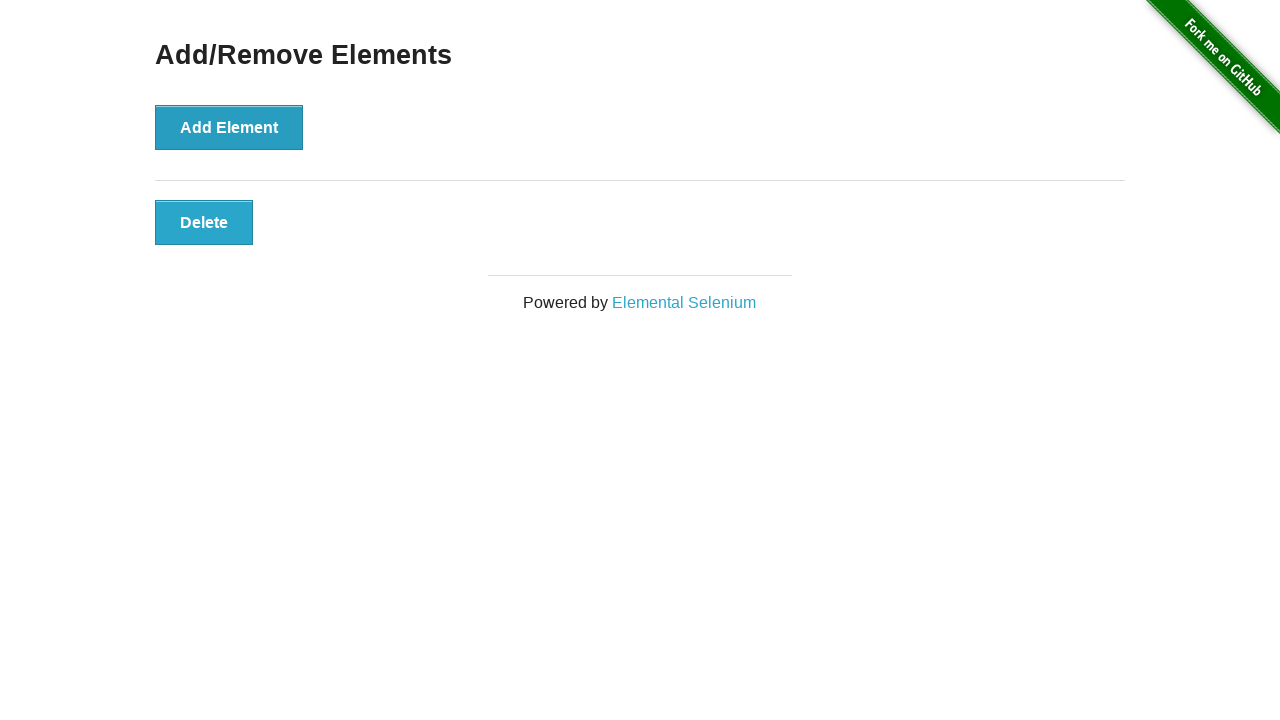

Delete button appeared and is visible
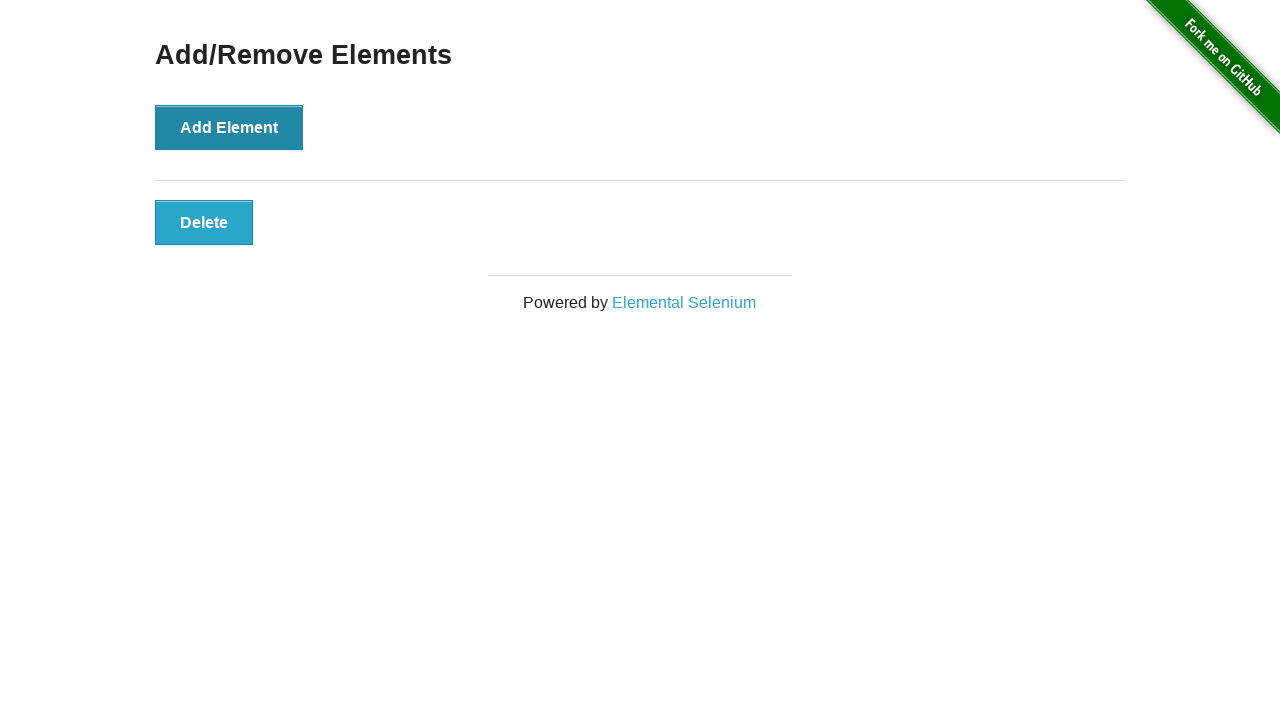

Clicked the Delete button at (204, 222) on xpath=//button[text()='Delete']
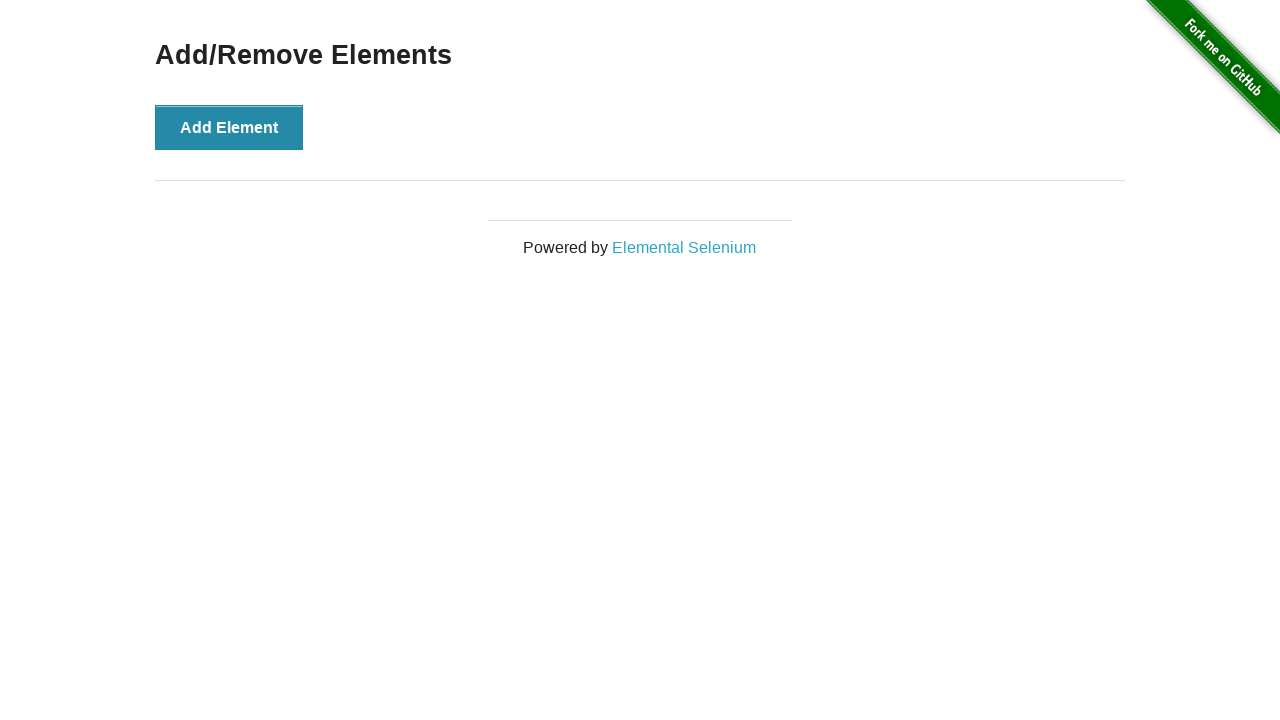

Verified Add/Remove Elements heading is still visible
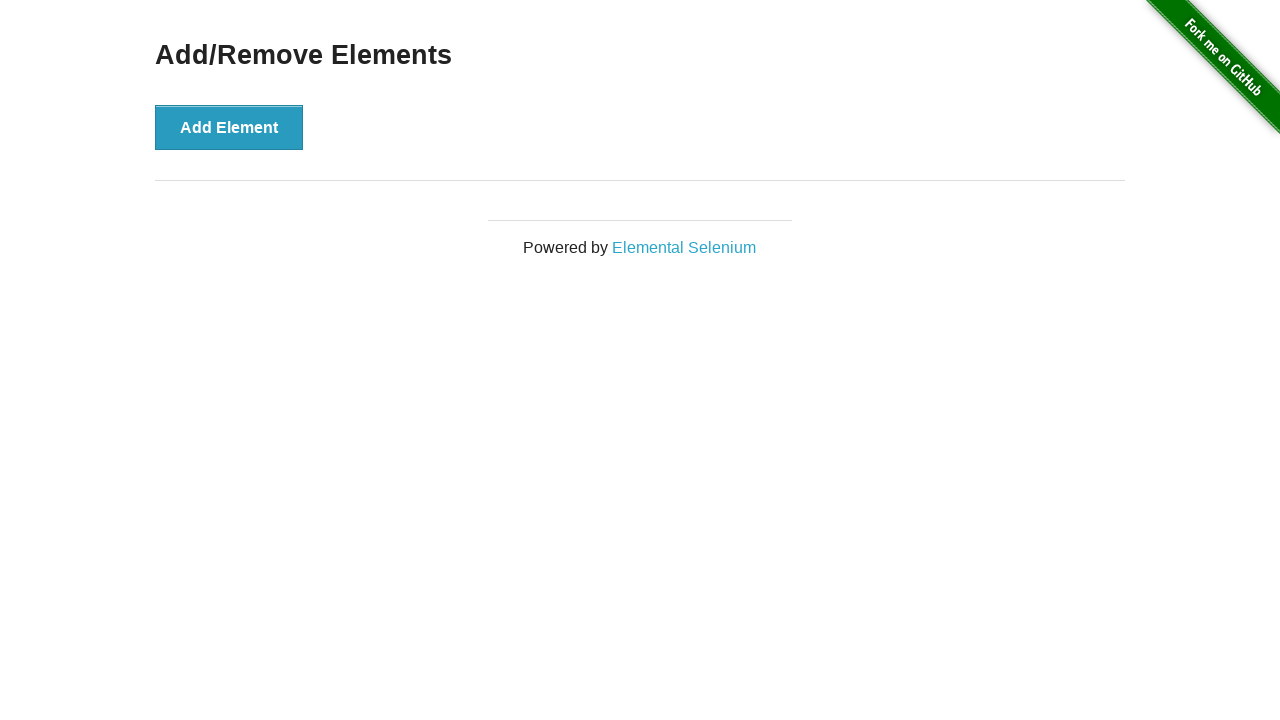

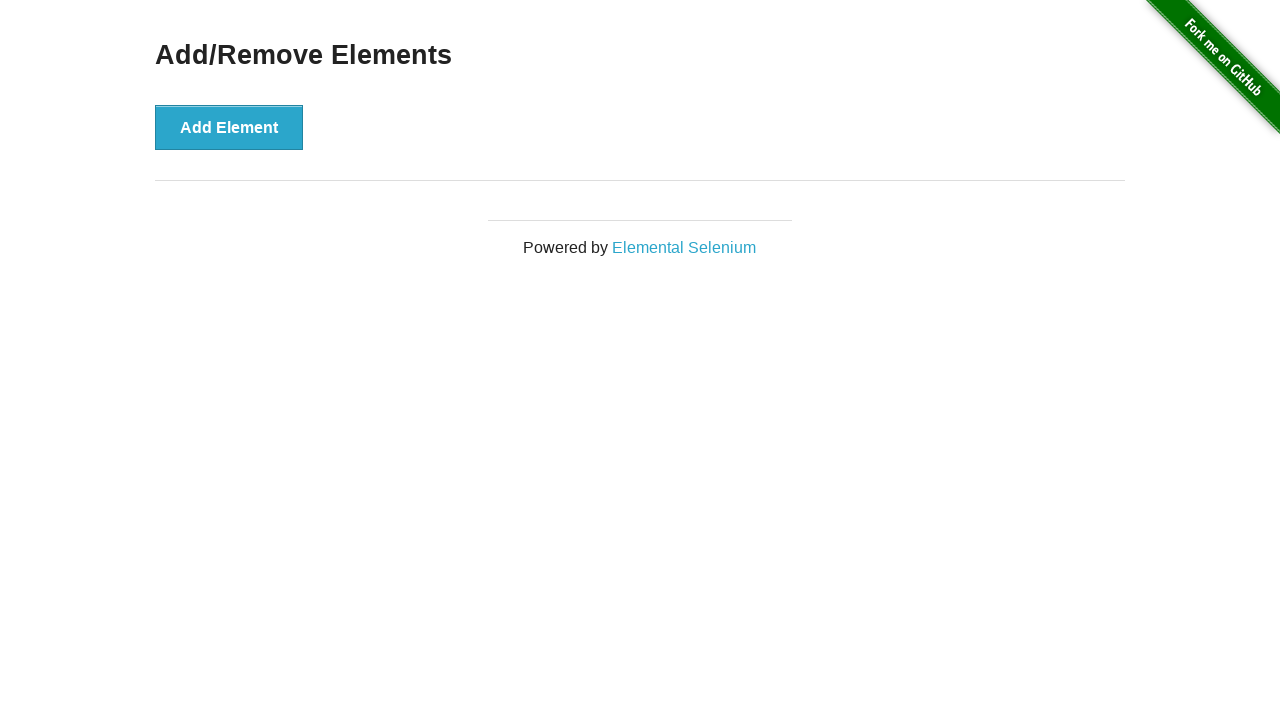